Verifies that social media links (Facebook, Twitter, YouTube, LinkedIn) are present and visible on the OrangeHRM login page footer.

Starting URL: https://opensource-demo.orangehrmlive.com/web/index.php/auth/login

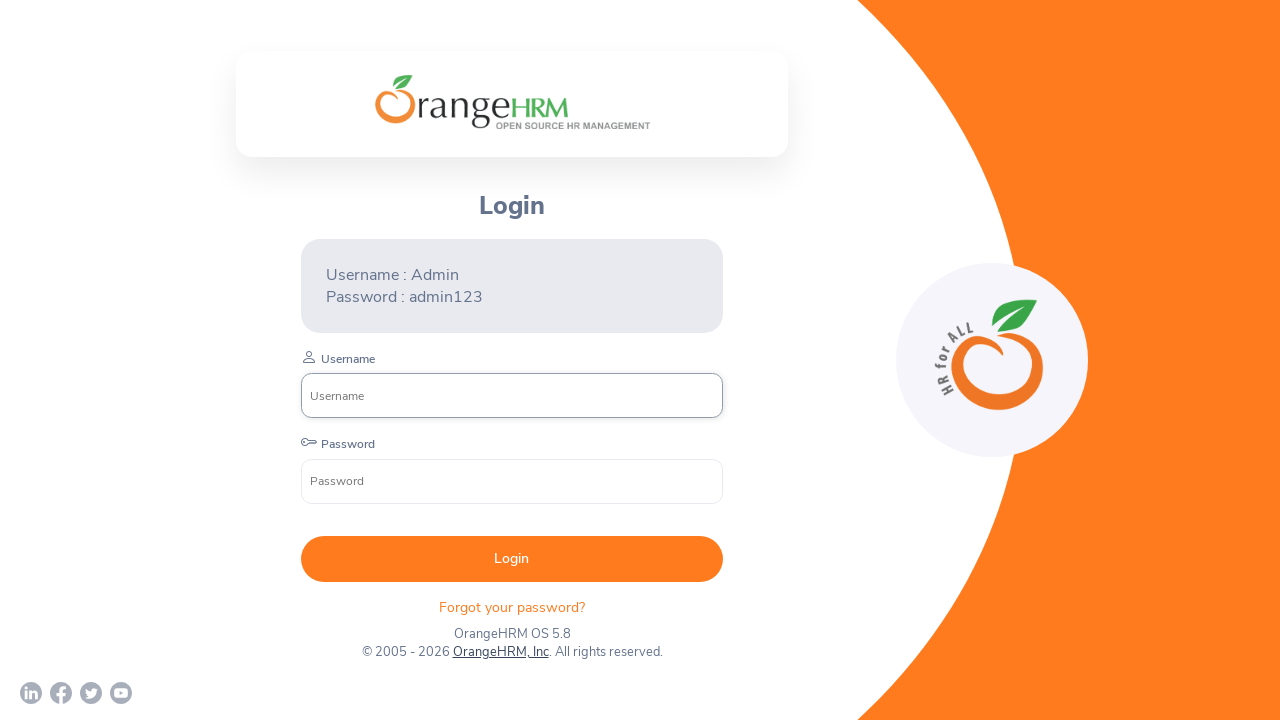

Waited for page to load (networkidle state)
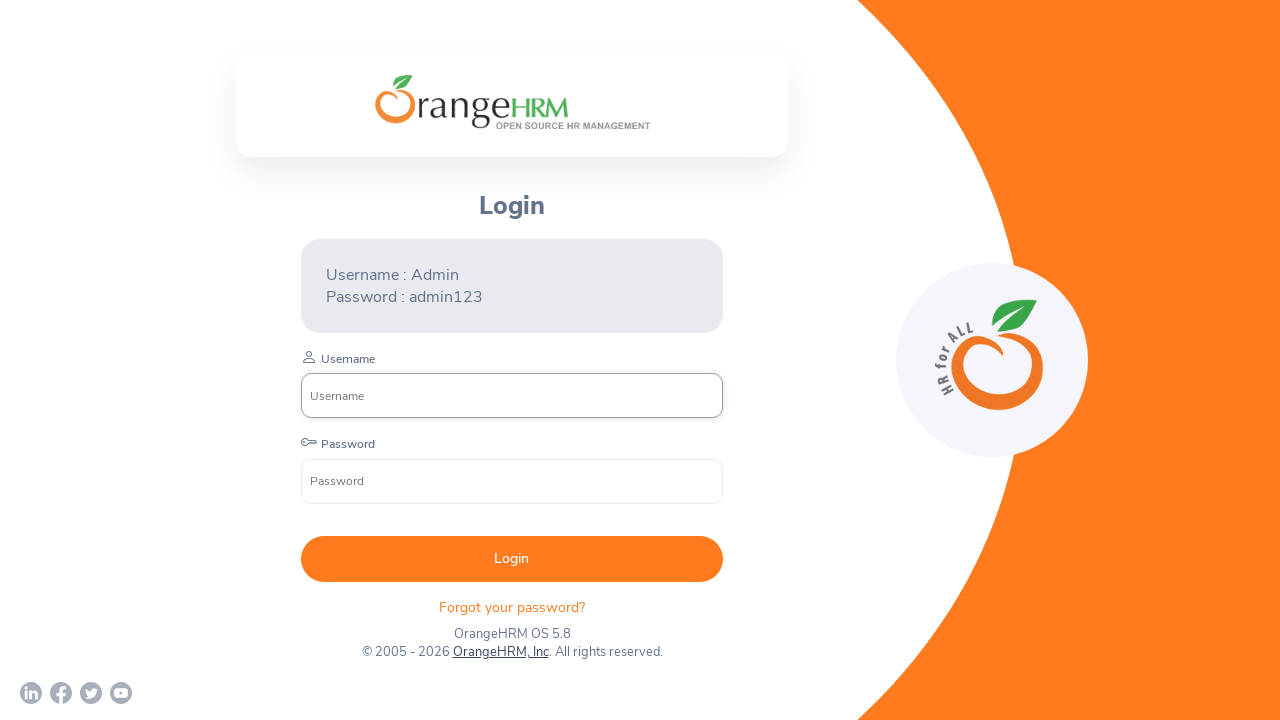

Located Facebook link element
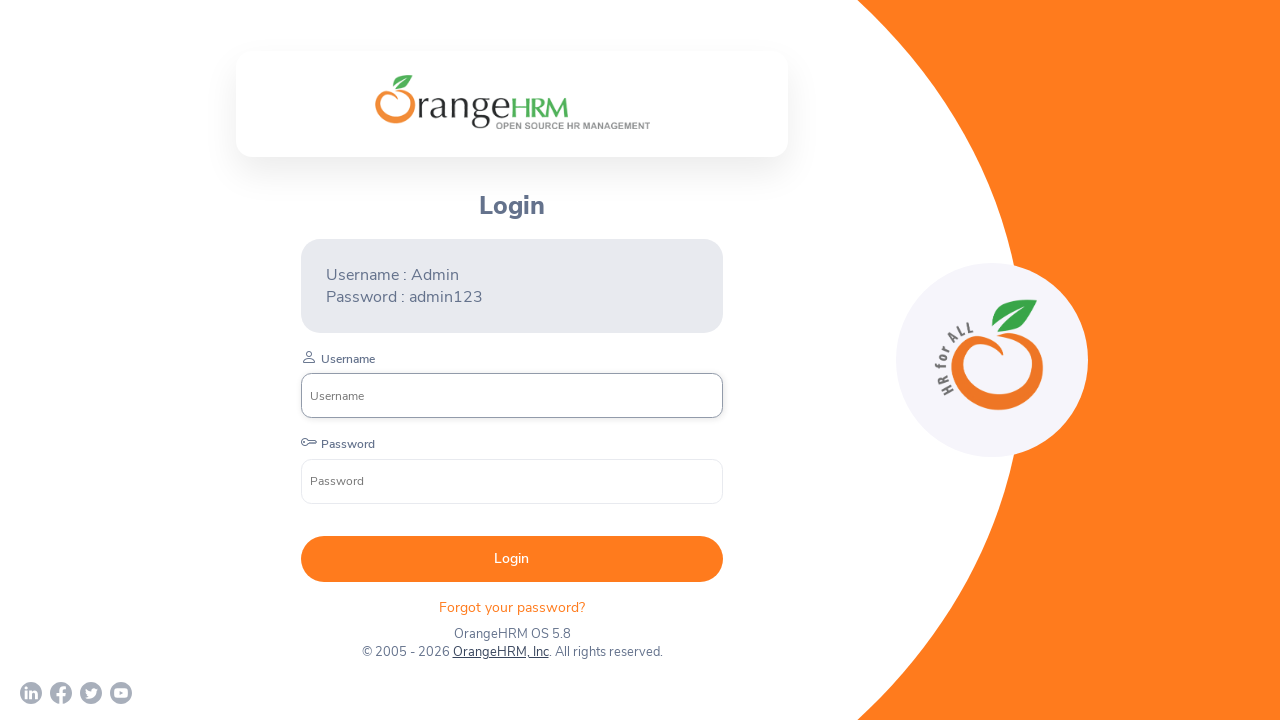

Facebook link is visible
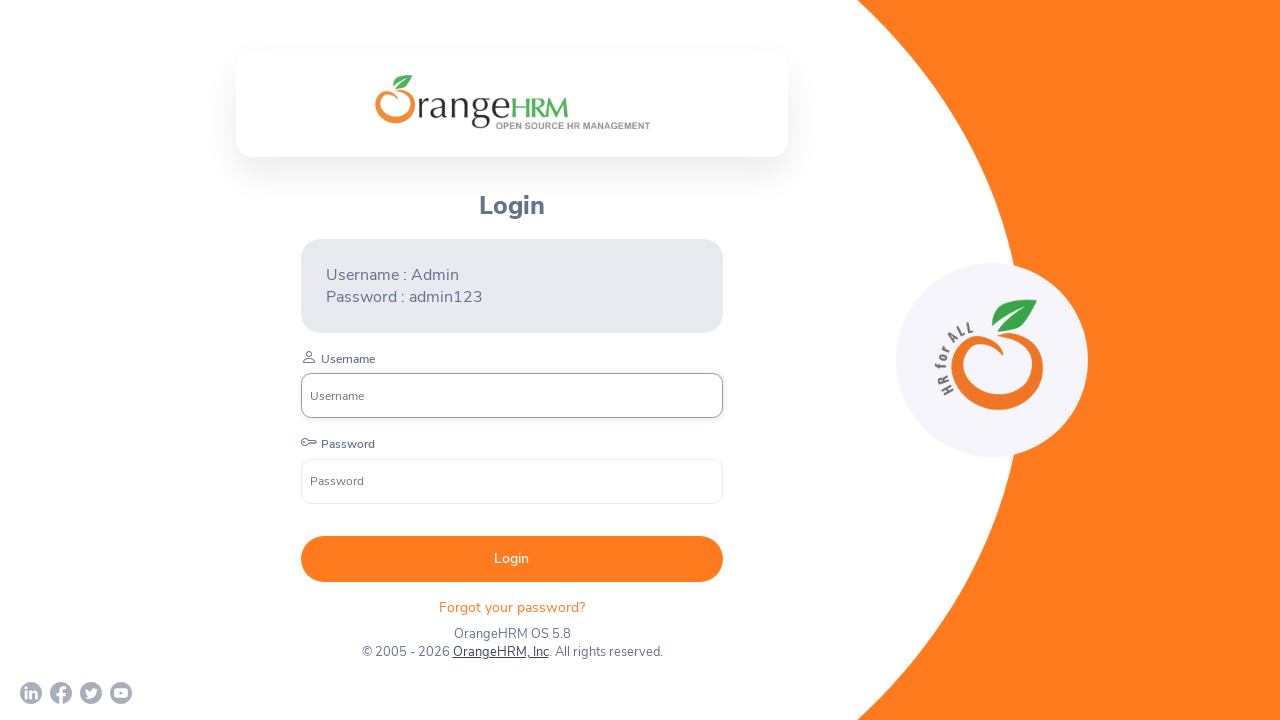

Located Twitter link element
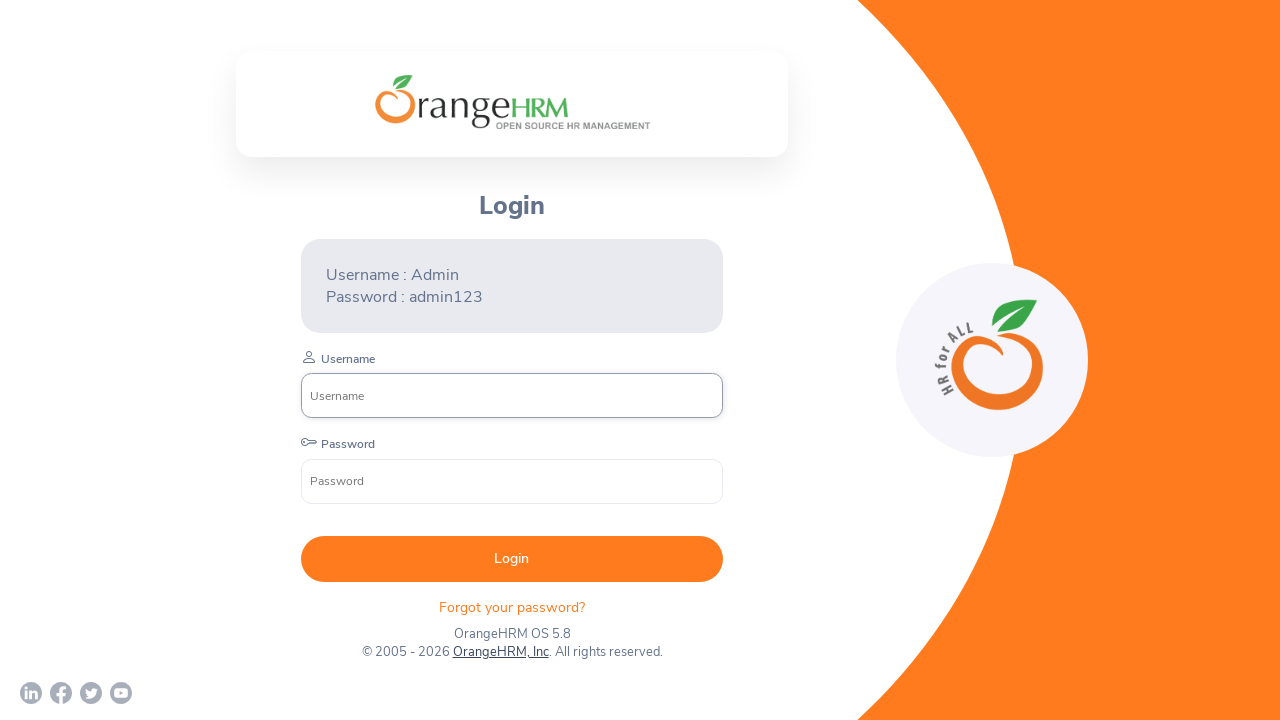

Twitter link is visible
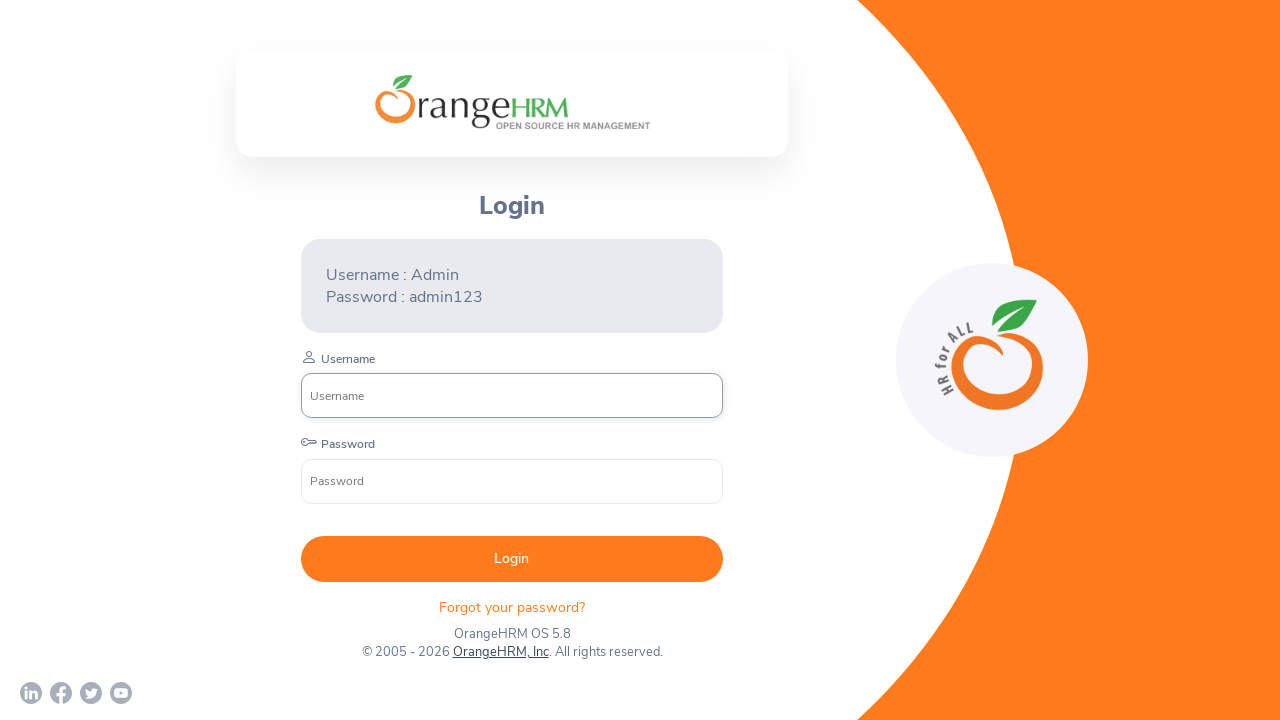

Located YouTube link element
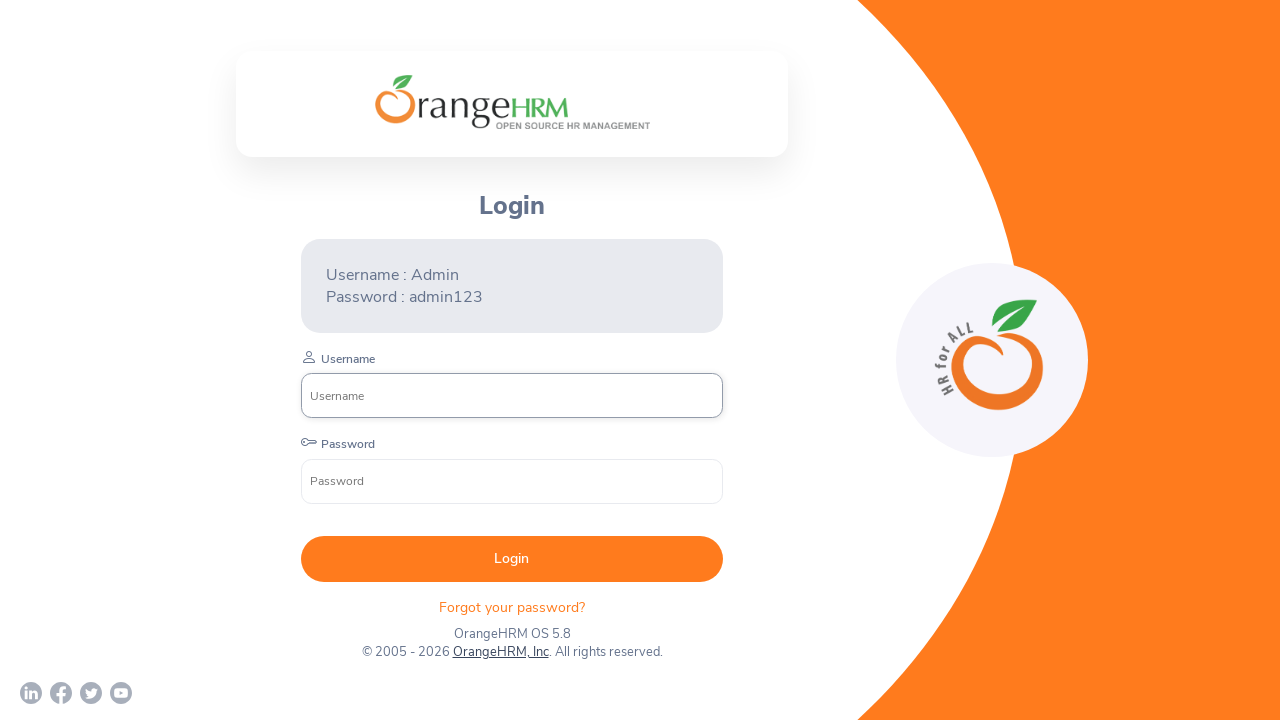

YouTube link is visible
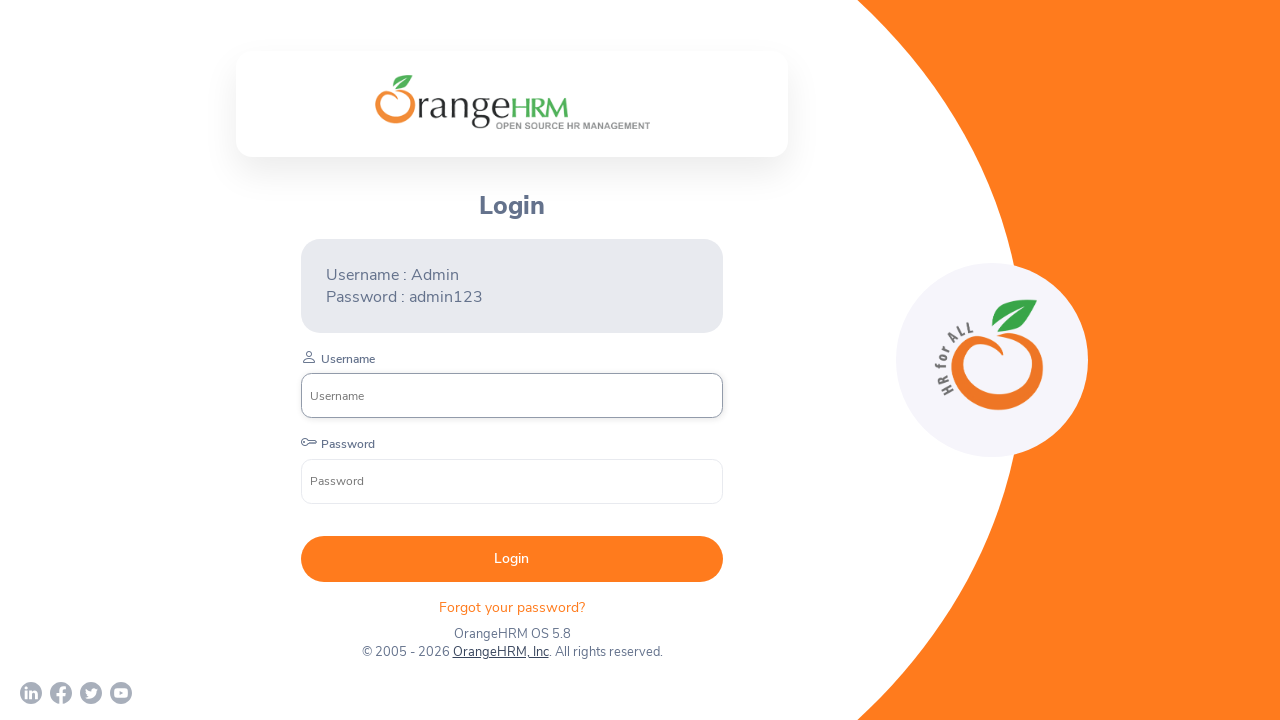

Located LinkedIn link element
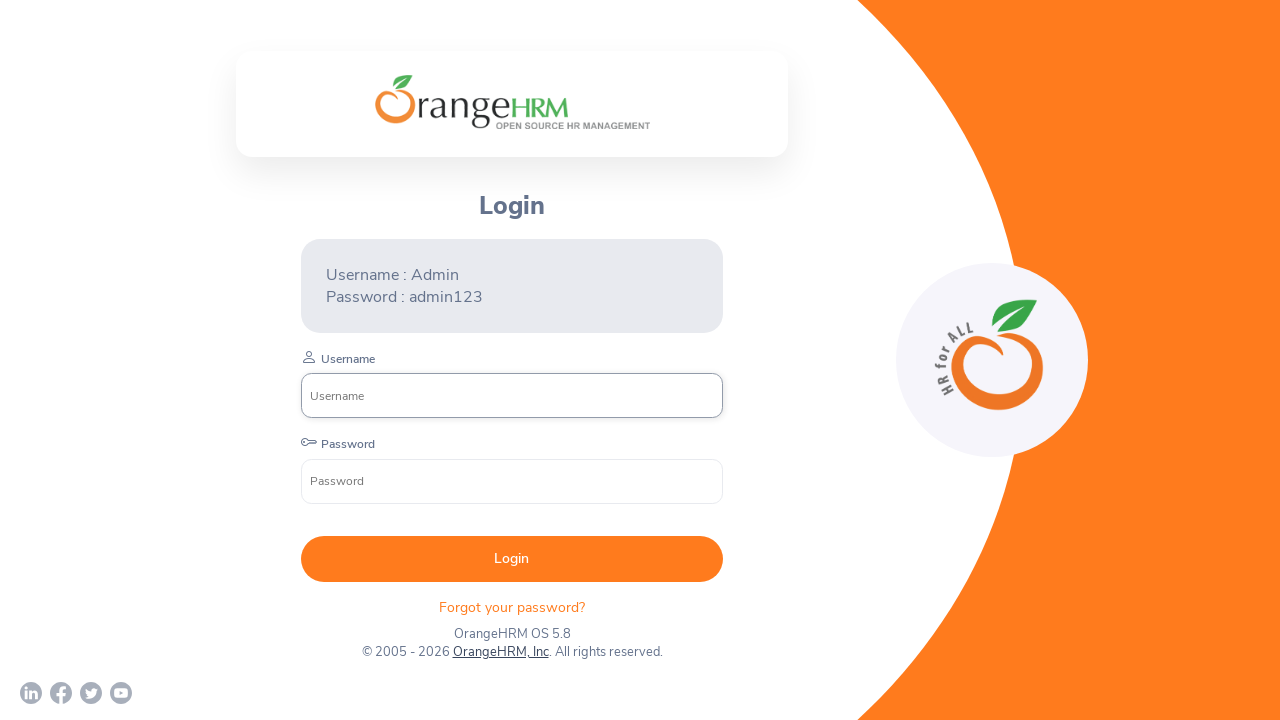

LinkedIn link is visible
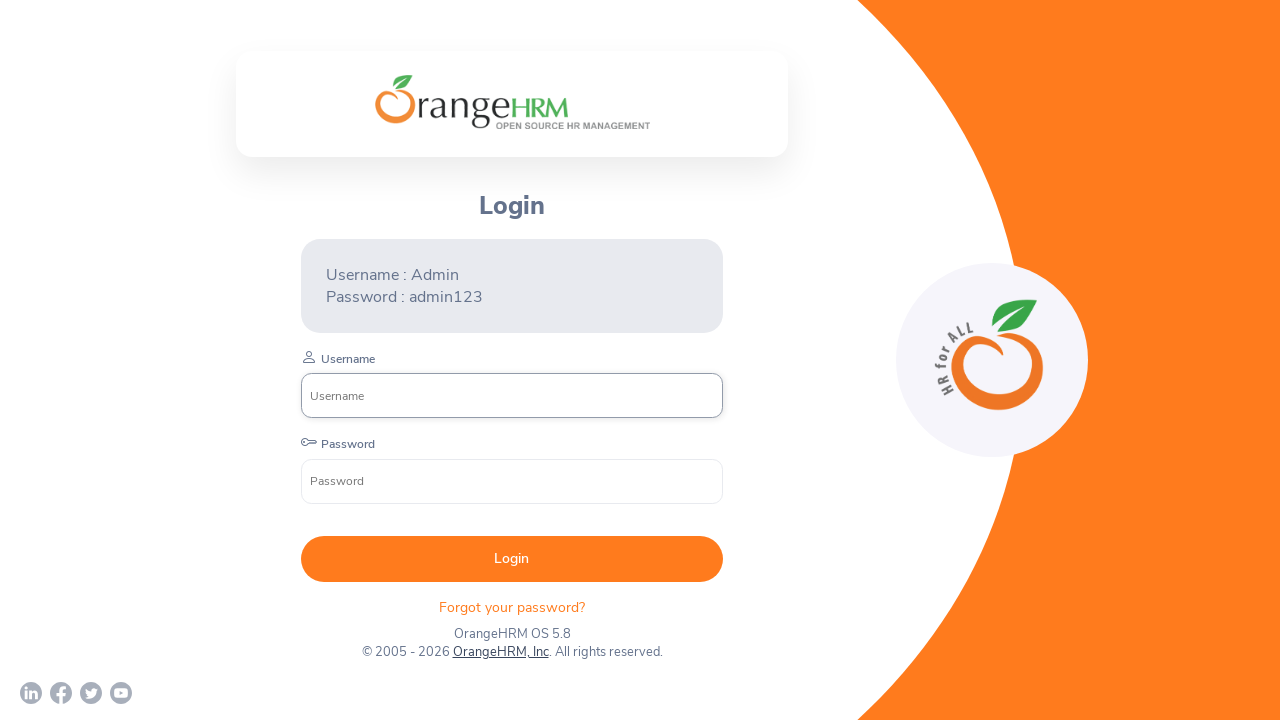

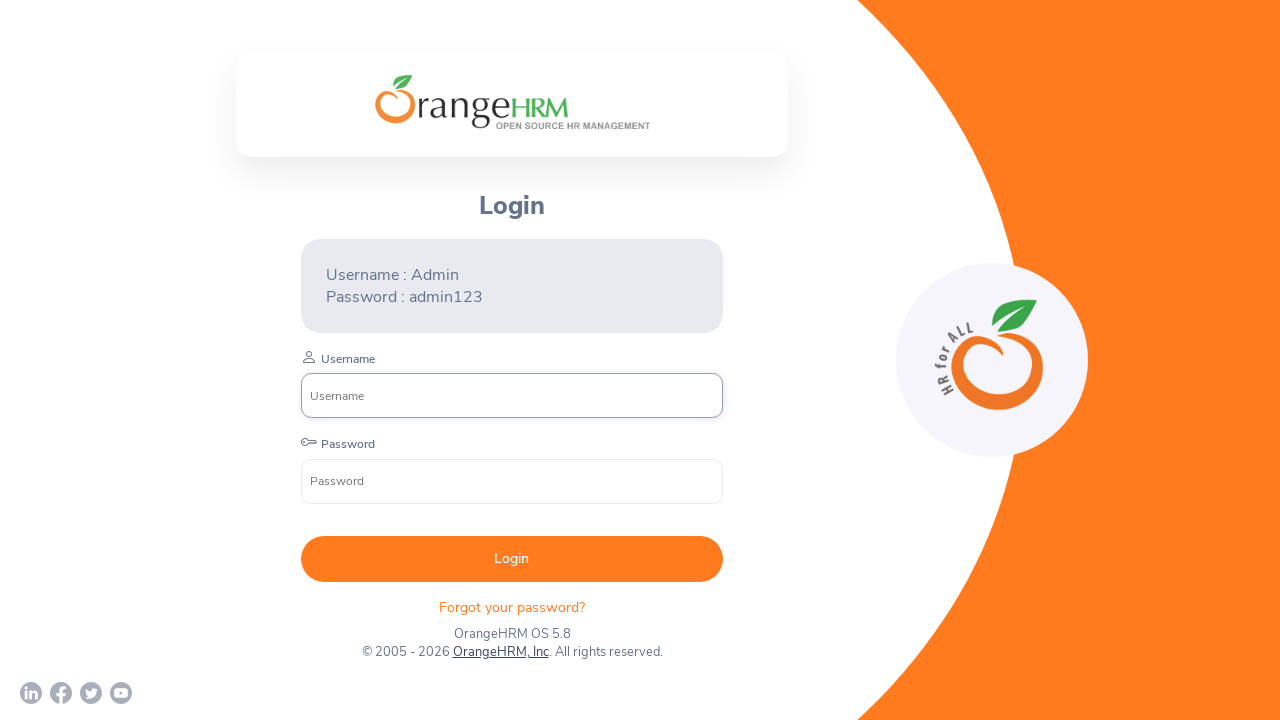